Navigates to UNCC parking availability page and verifies that parking deck information is displayed, including deck names and availability status indicators.

Starting URL: https://parkingavailability.uncc.edu/

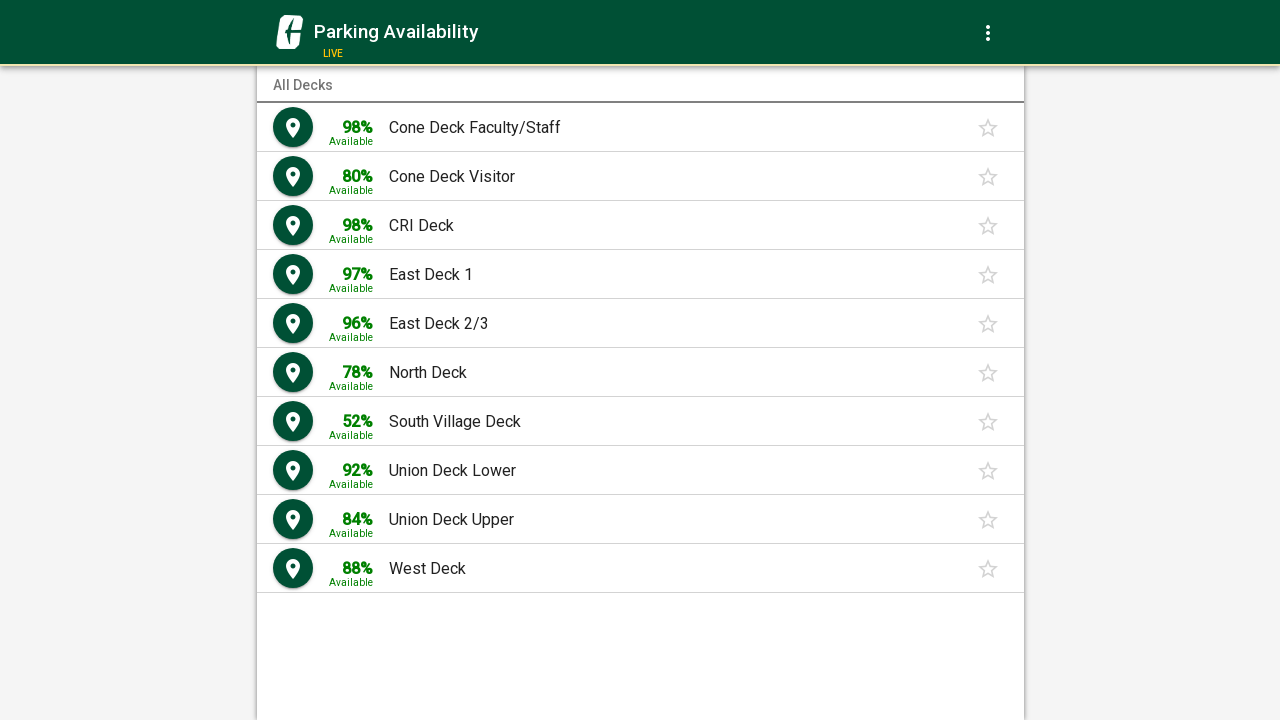

Navigated to UNCC parking availability page
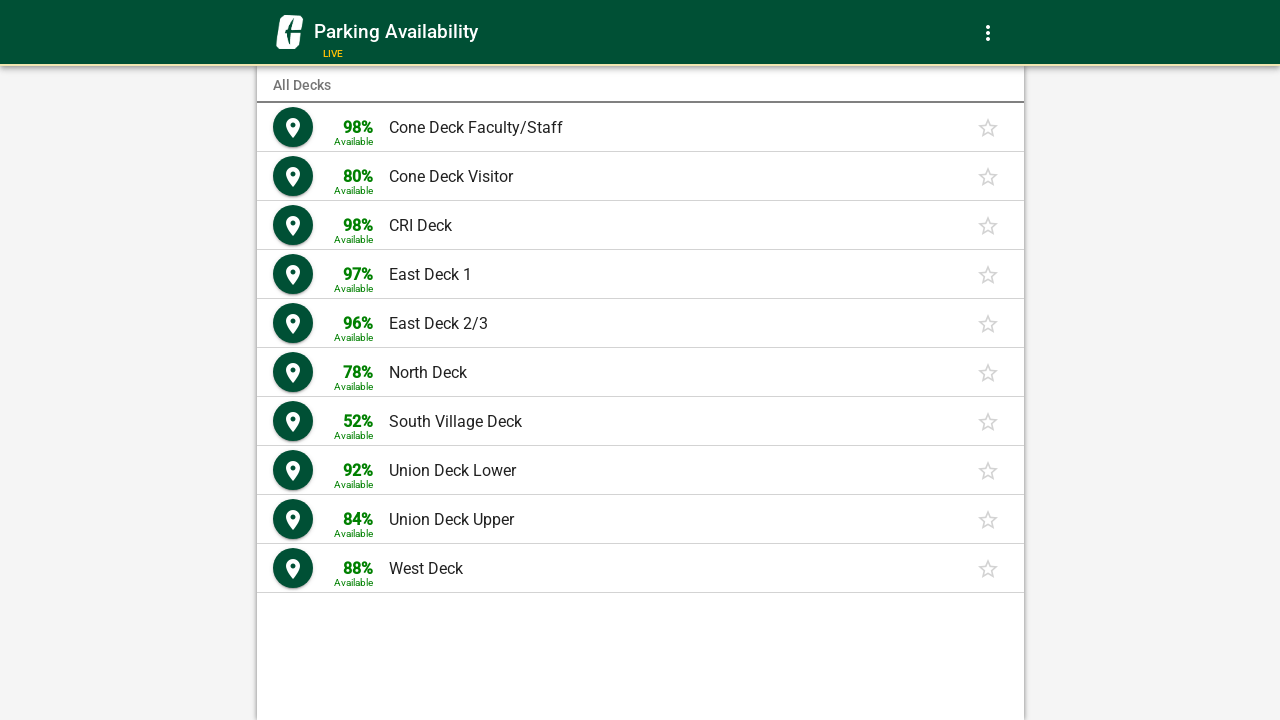

Parking deck names loaded on the page
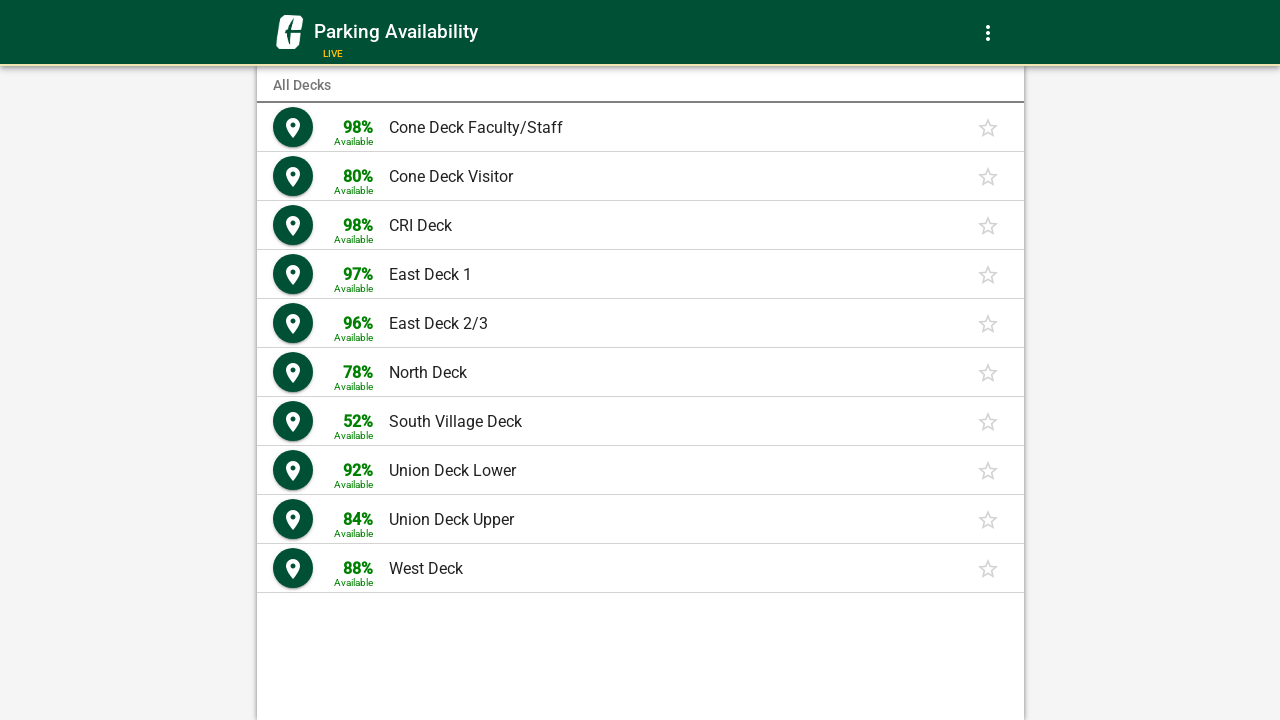

Parking availability status indicators (green/yellow/red) loaded
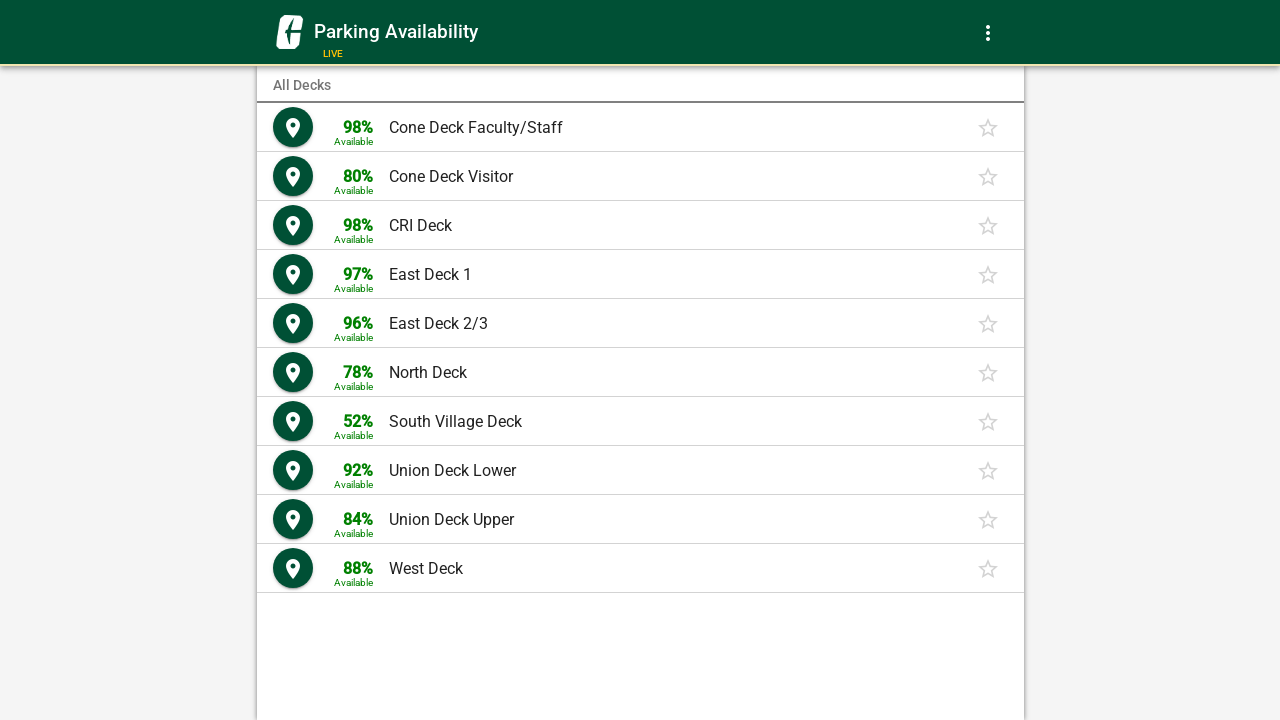

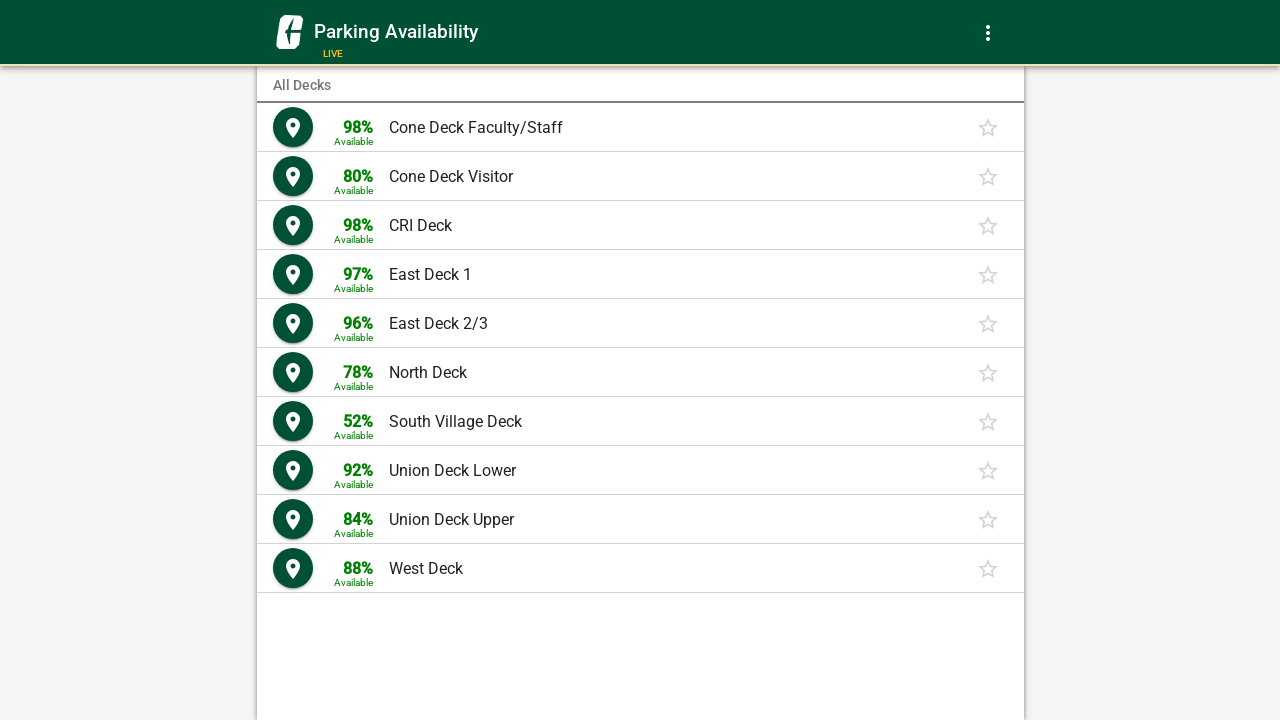